Tests window handling functionality by clicking a link that opens a new window, switching to the child window, closing it, and switching back to the parent window.

Starting URL: http://seleniumpractise.blogspot.com/2017/07/

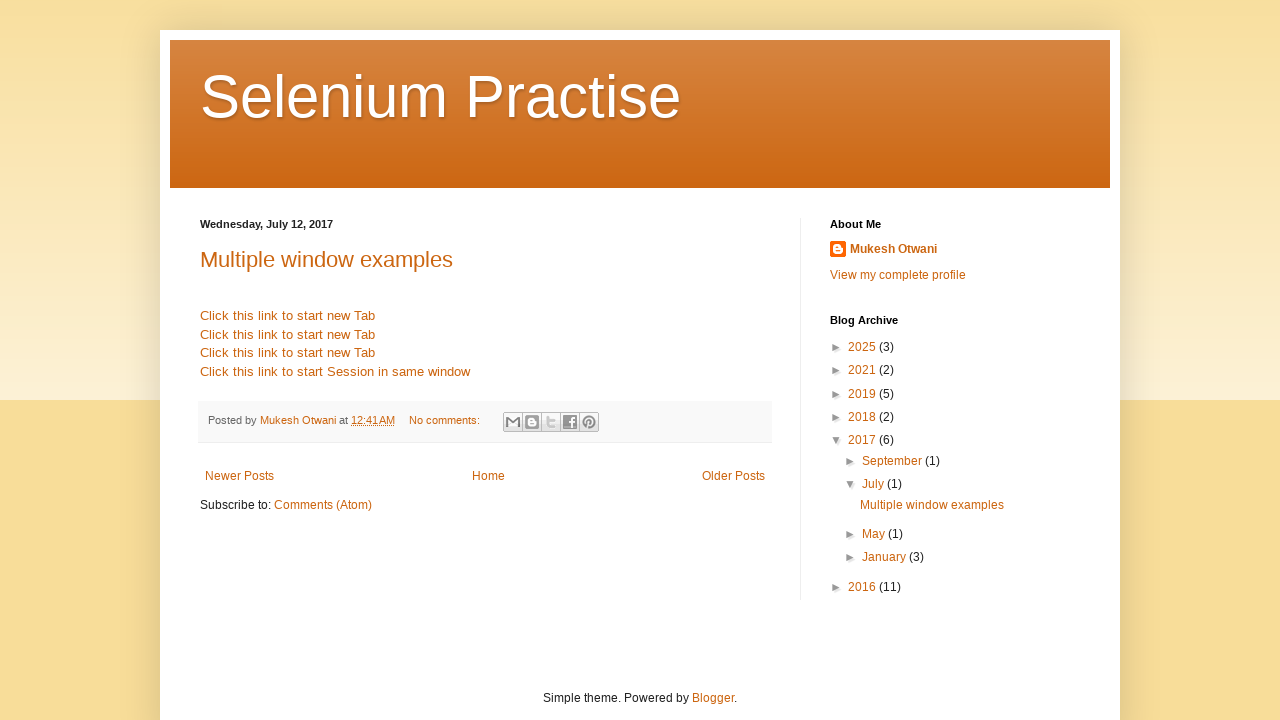

Clicked link that opens a new window at (288, 316) on xpath=//*[@id='post-body-6170641642826198246']/a[1]
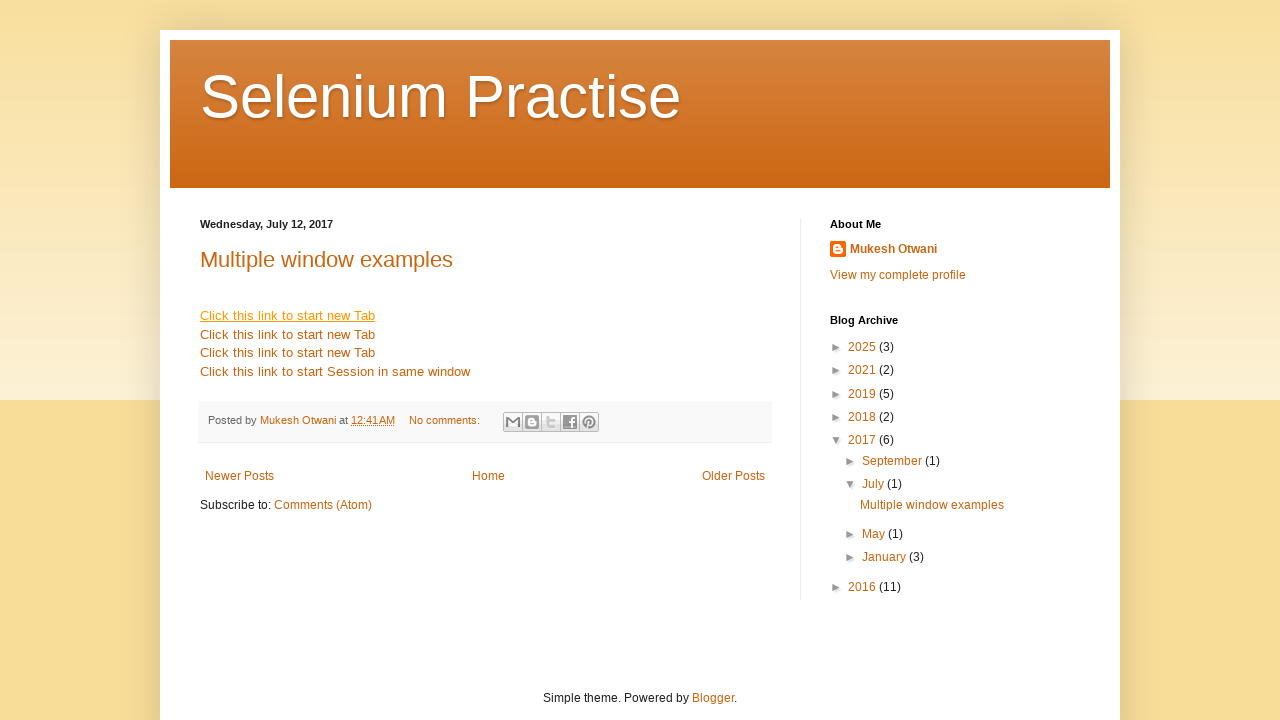

Retrieved new child window page object
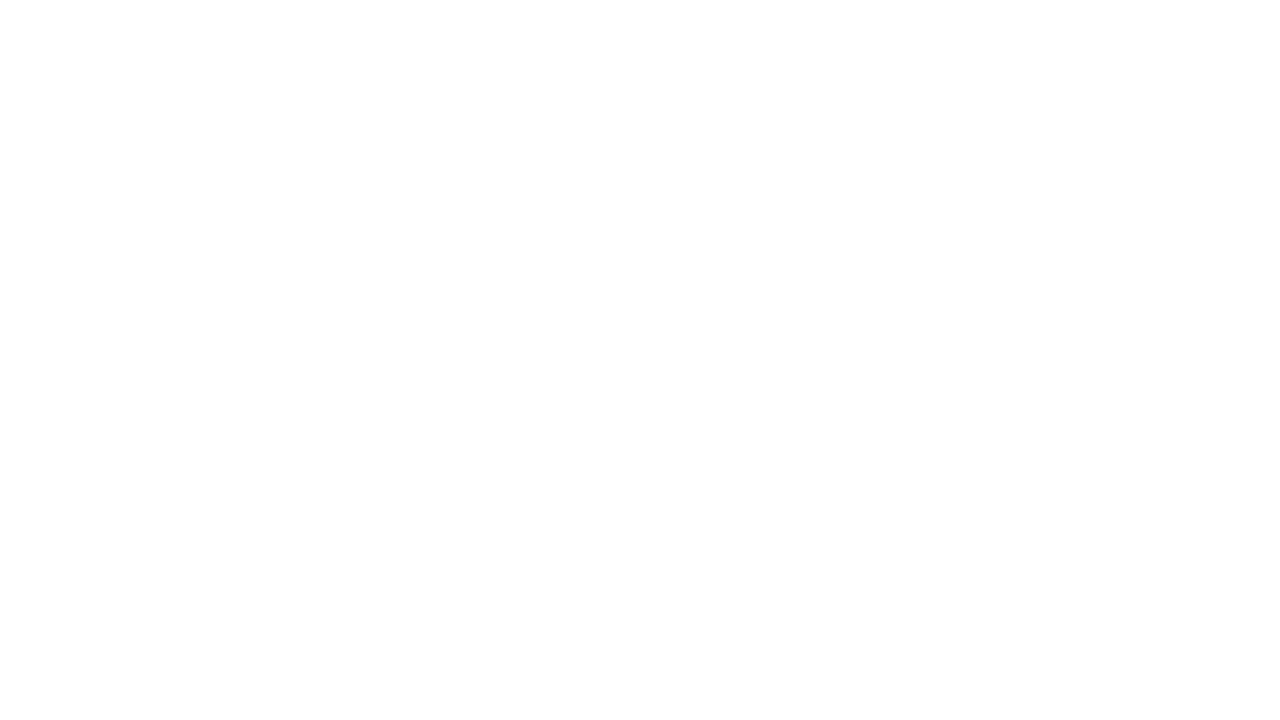

Child window loaded successfully
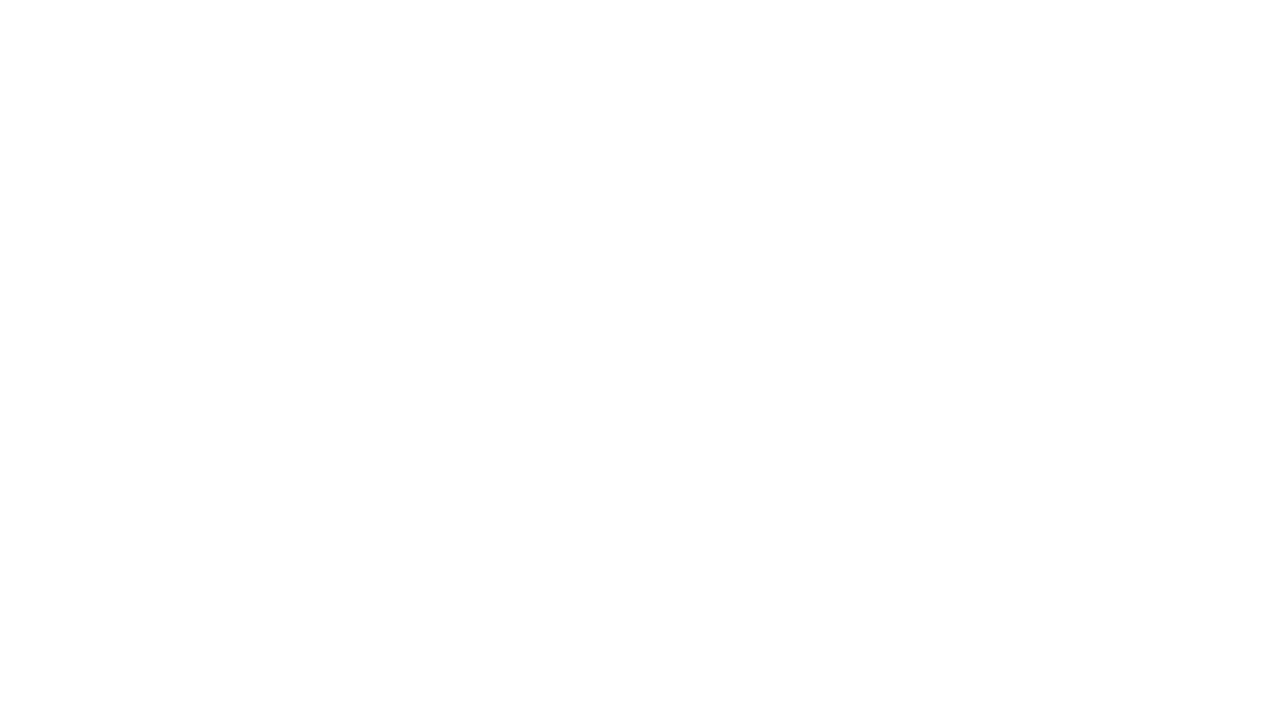

Child window title verified: 
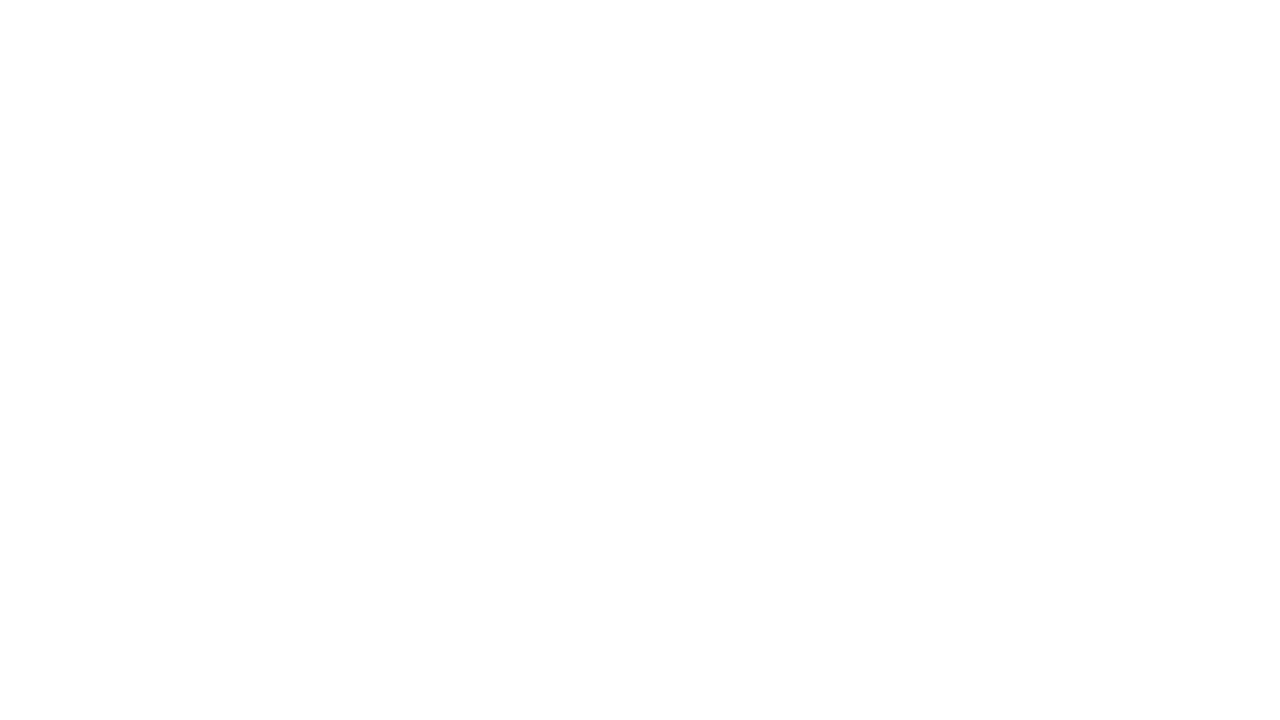

Closed child window
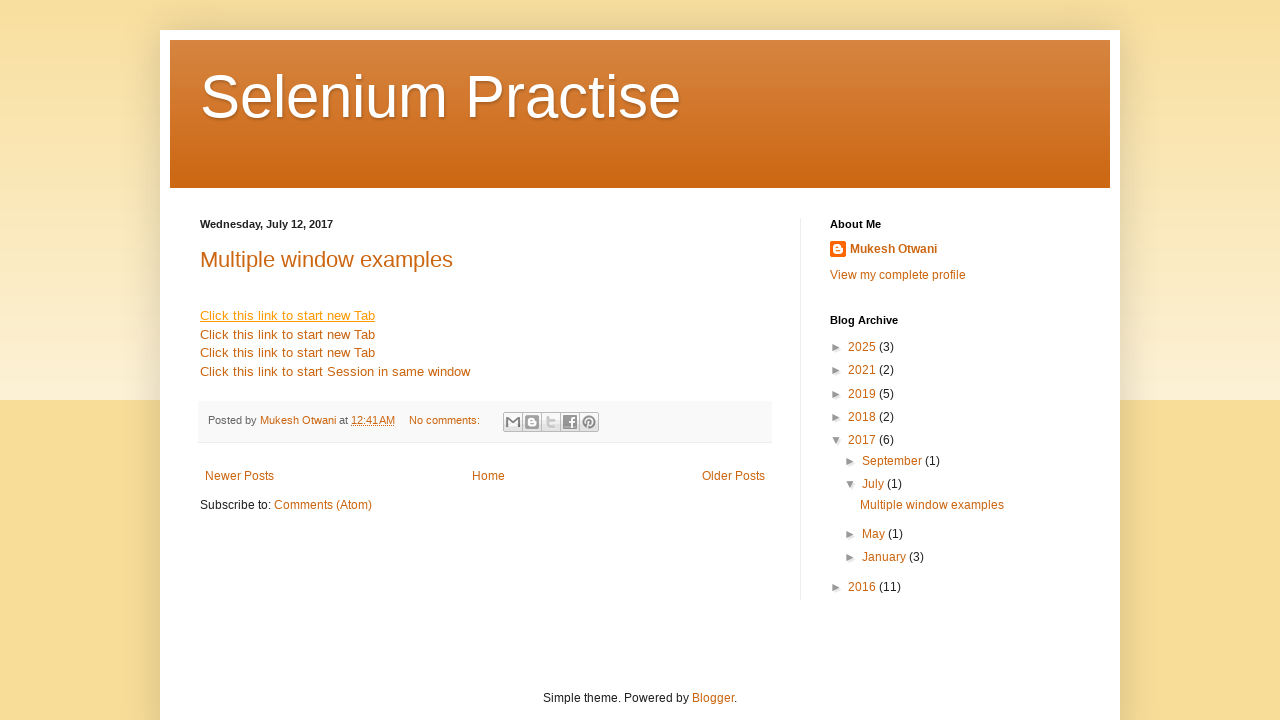

Switched back to parent window: Selenium Practise: July 2017
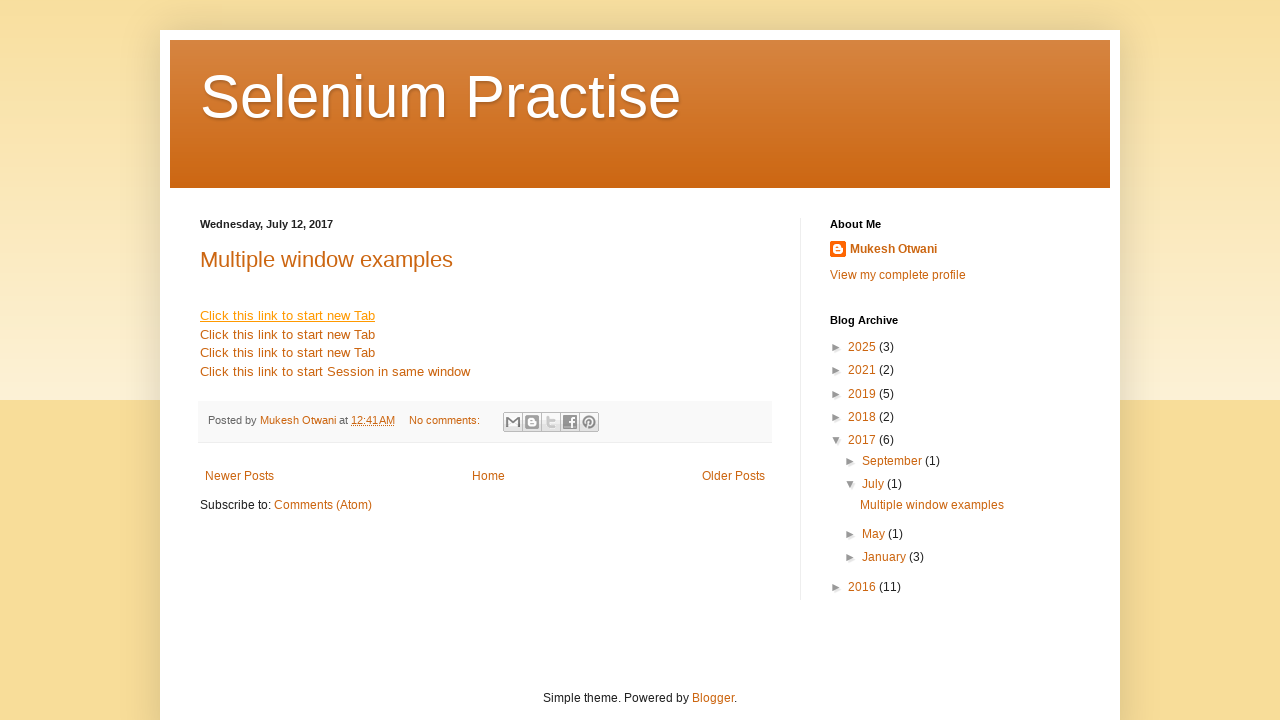

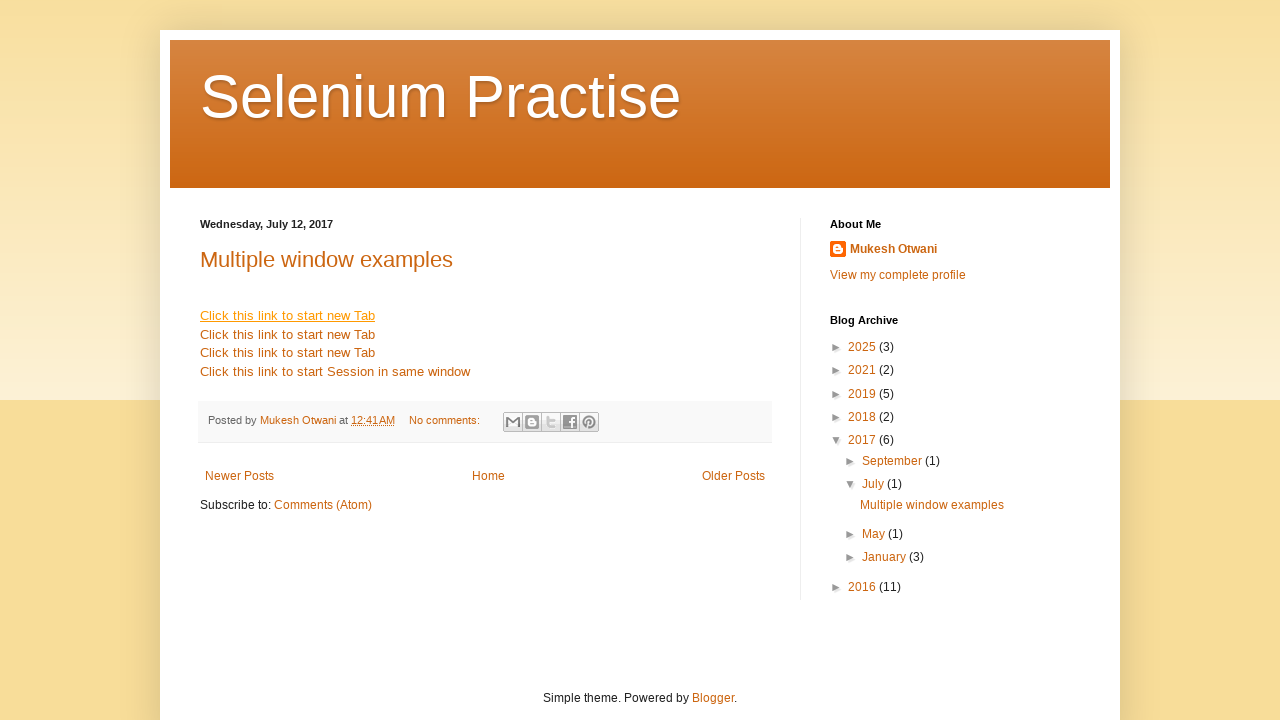